Tests marking all todo items as completed using the toggle-all checkbox

Starting URL: https://demo.playwright.dev/todomvc

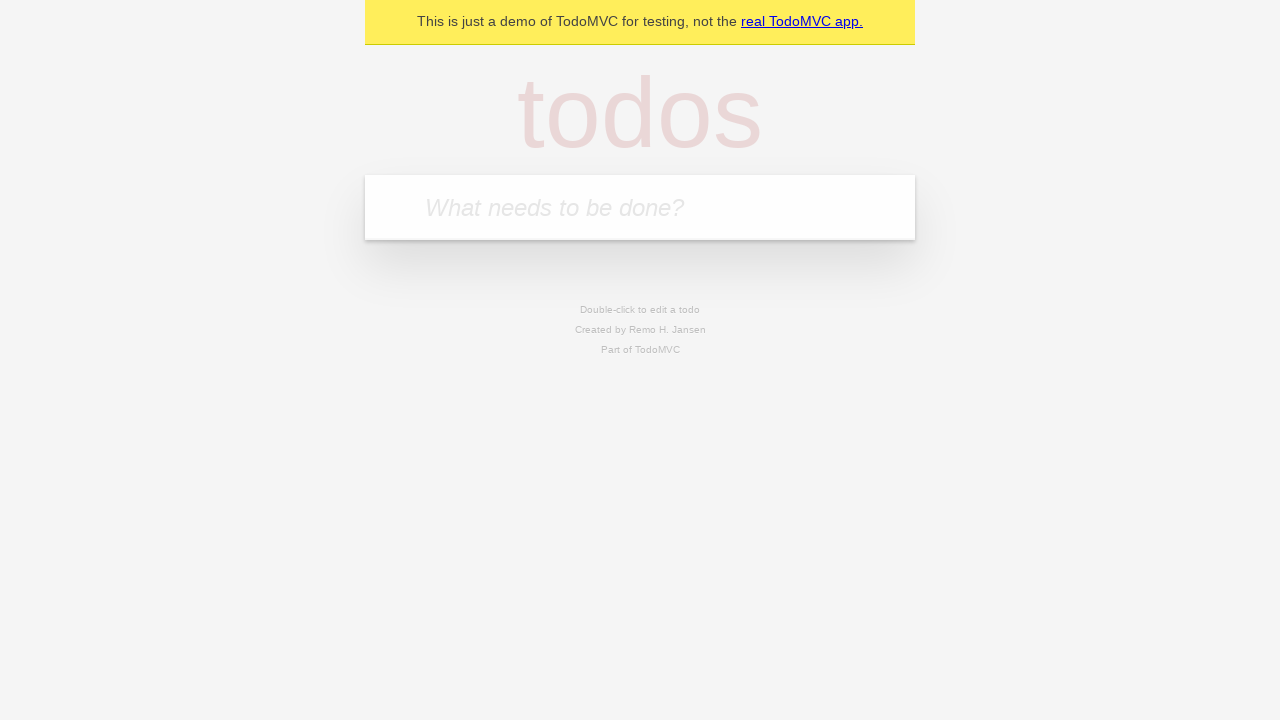

Filled todo input with 'buy some cheese' on internal:attr=[placeholder="What needs to be done?"i]
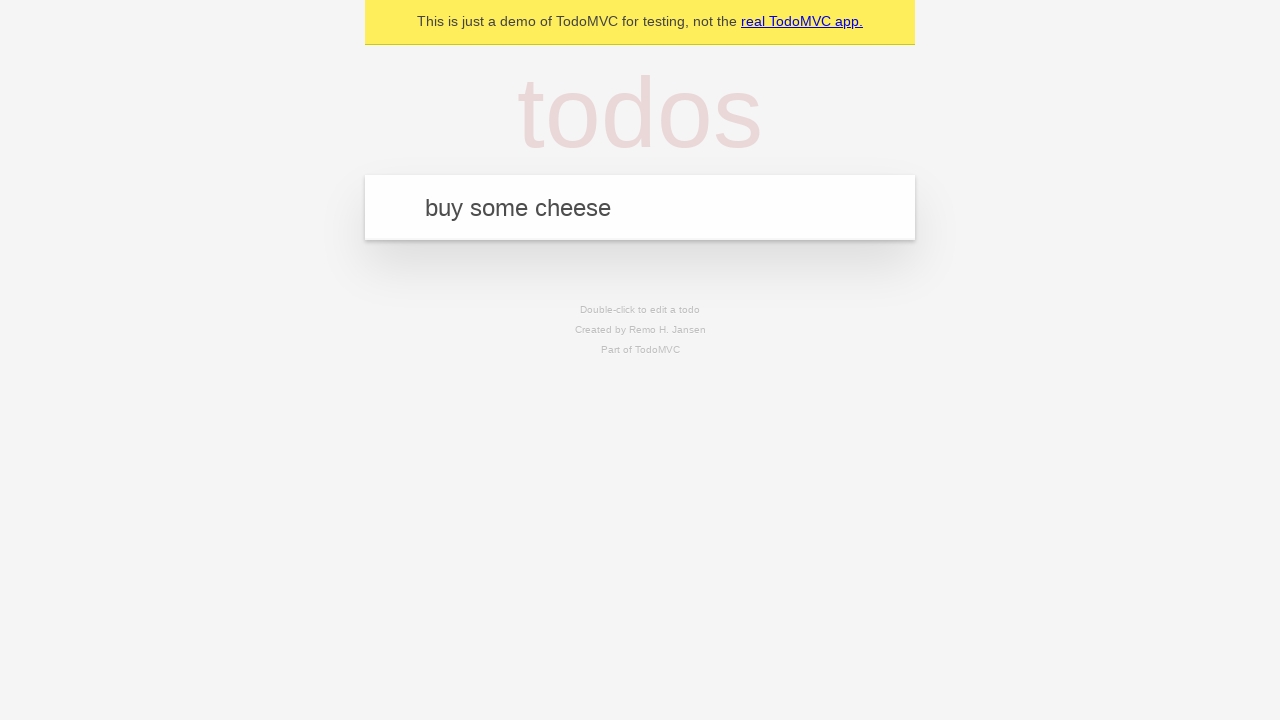

Pressed Enter to add first todo item on internal:attr=[placeholder="What needs to be done?"i]
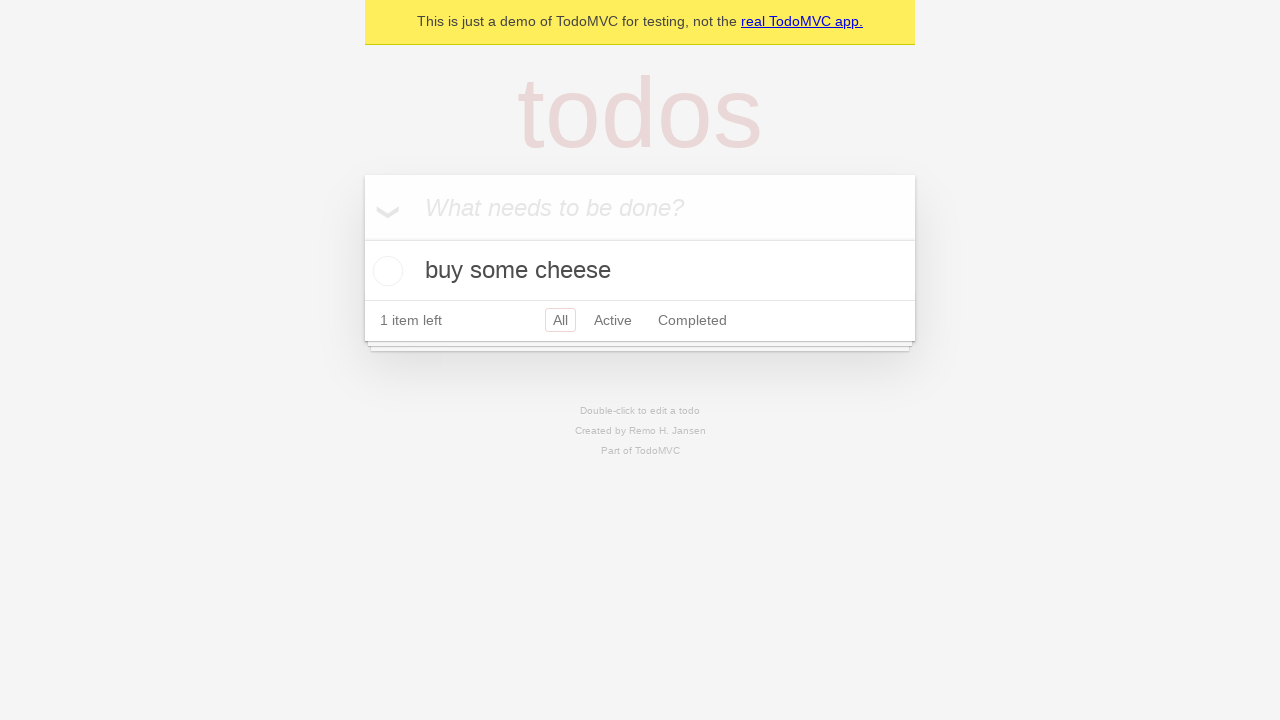

Filled todo input with 'feed the cat' on internal:attr=[placeholder="What needs to be done?"i]
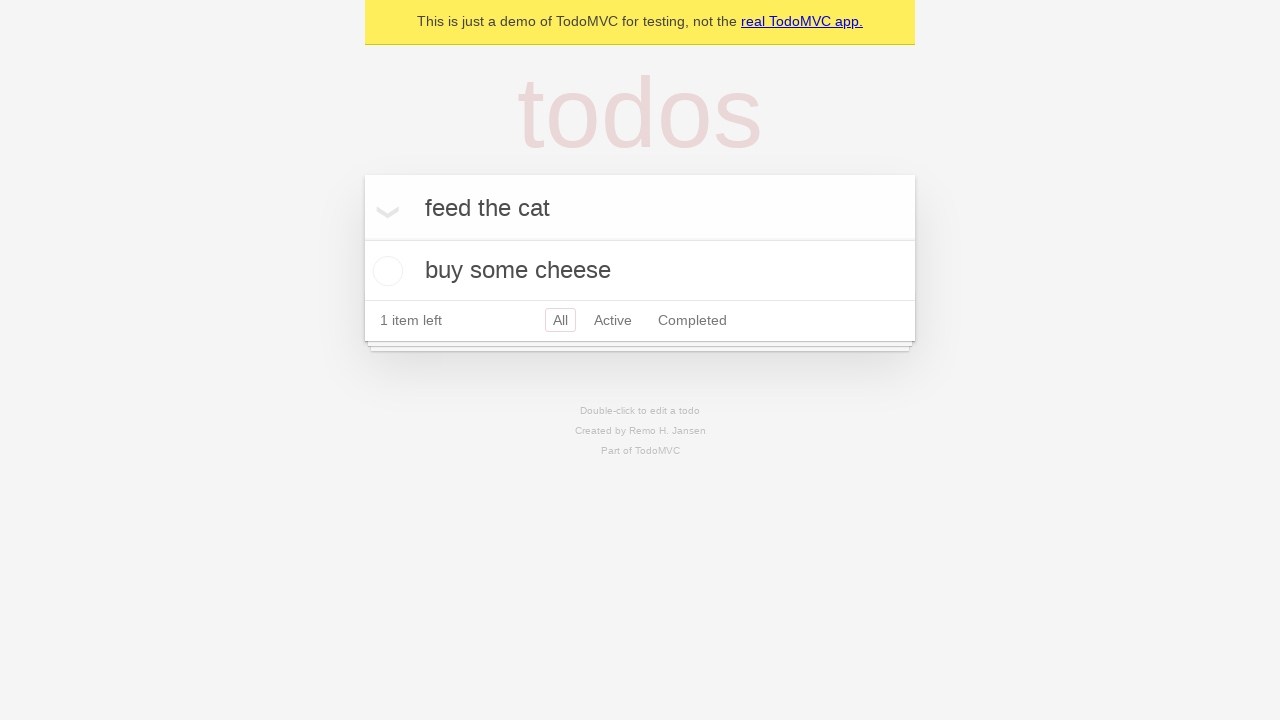

Pressed Enter to add second todo item on internal:attr=[placeholder="What needs to be done?"i]
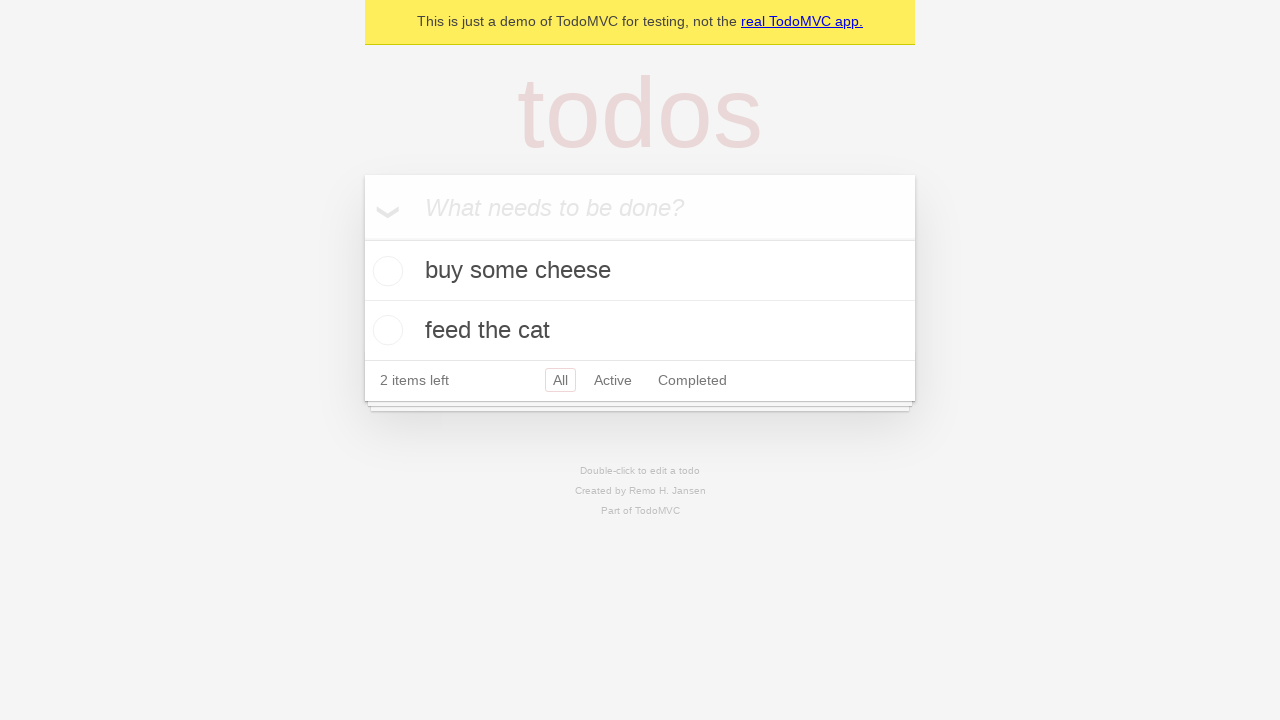

Filled todo input with 'book a doctors appointment' on internal:attr=[placeholder="What needs to be done?"i]
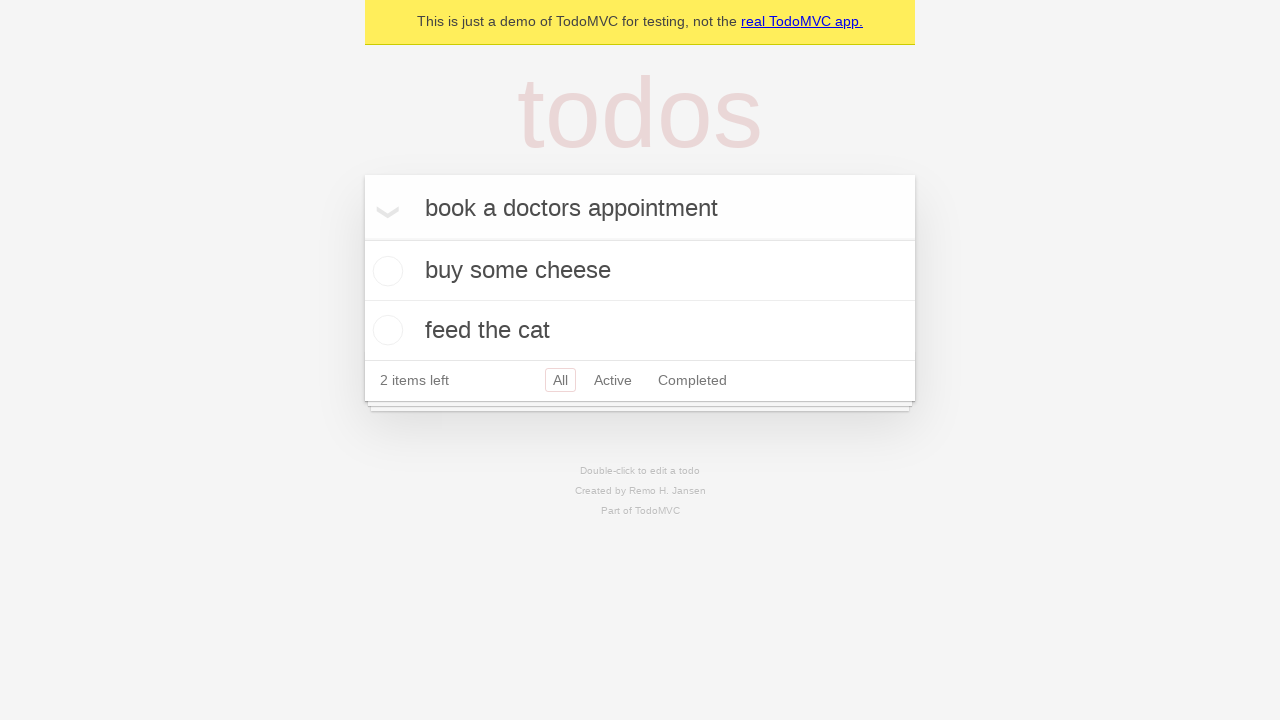

Pressed Enter to add third todo item on internal:attr=[placeholder="What needs to be done?"i]
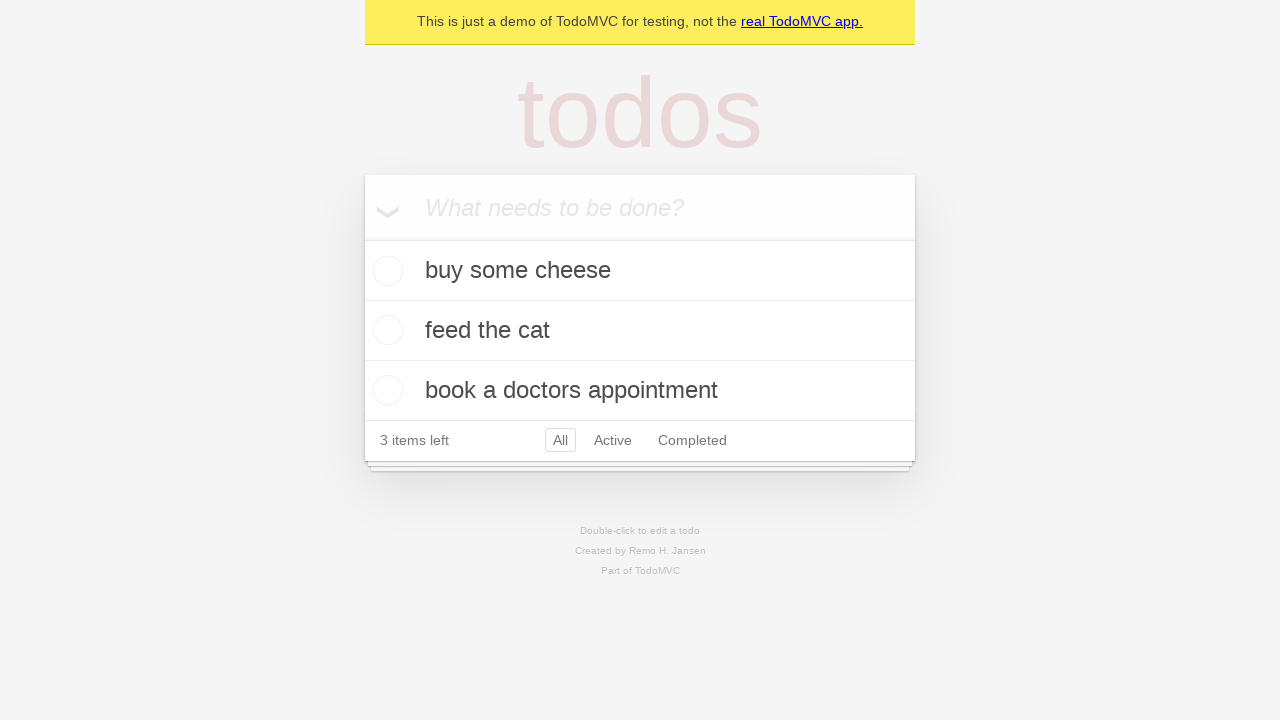

Clicked 'Mark all as complete' checkbox at (362, 238) on internal:label="Mark all as complete"i
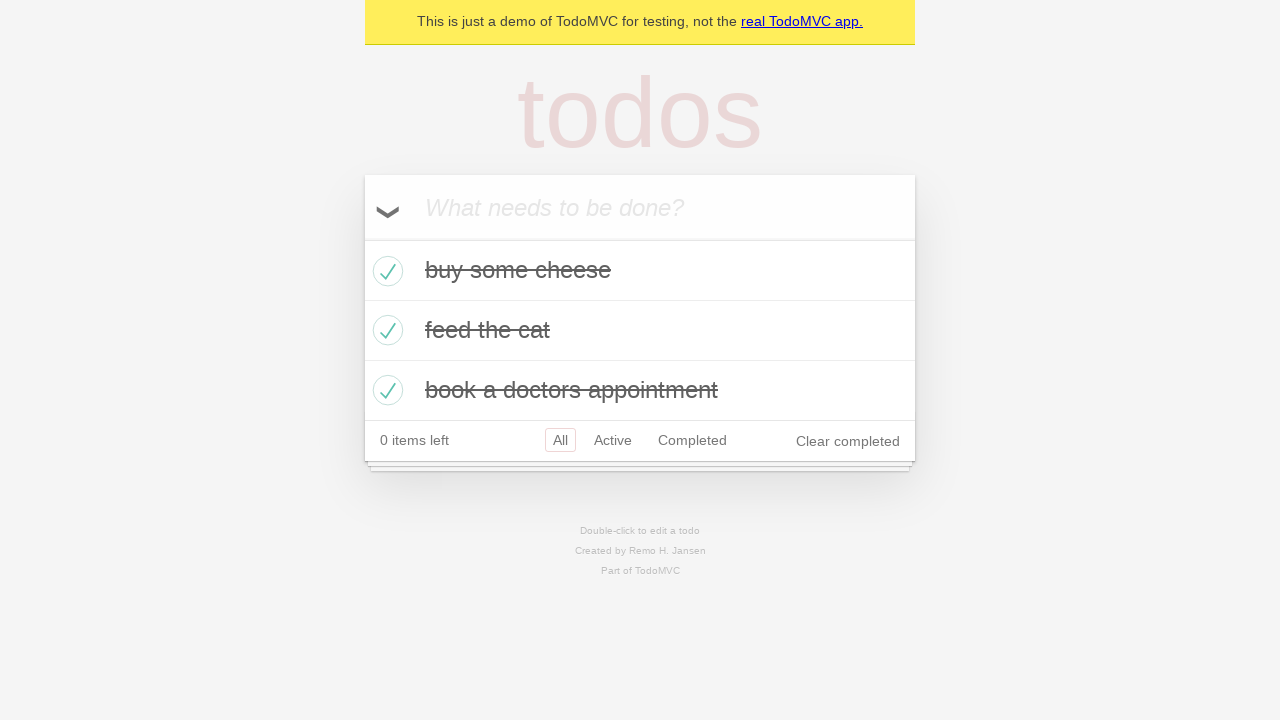

Verified that todo items are marked as completed
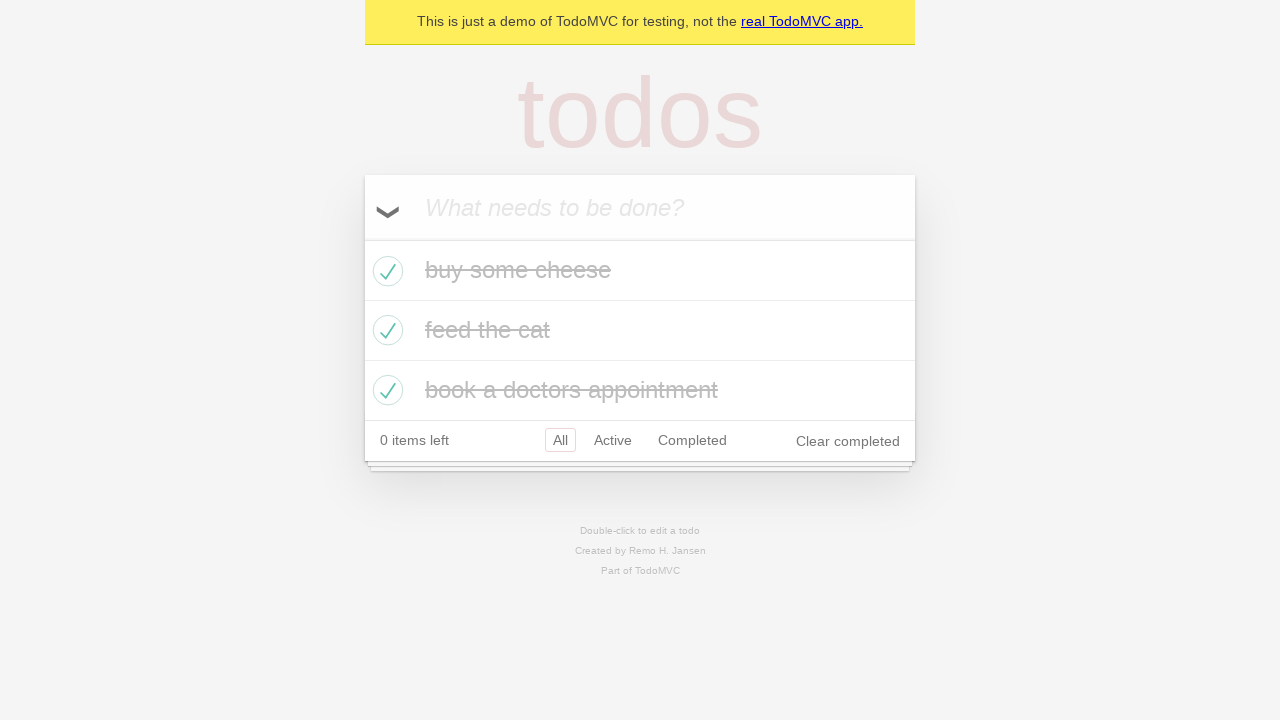

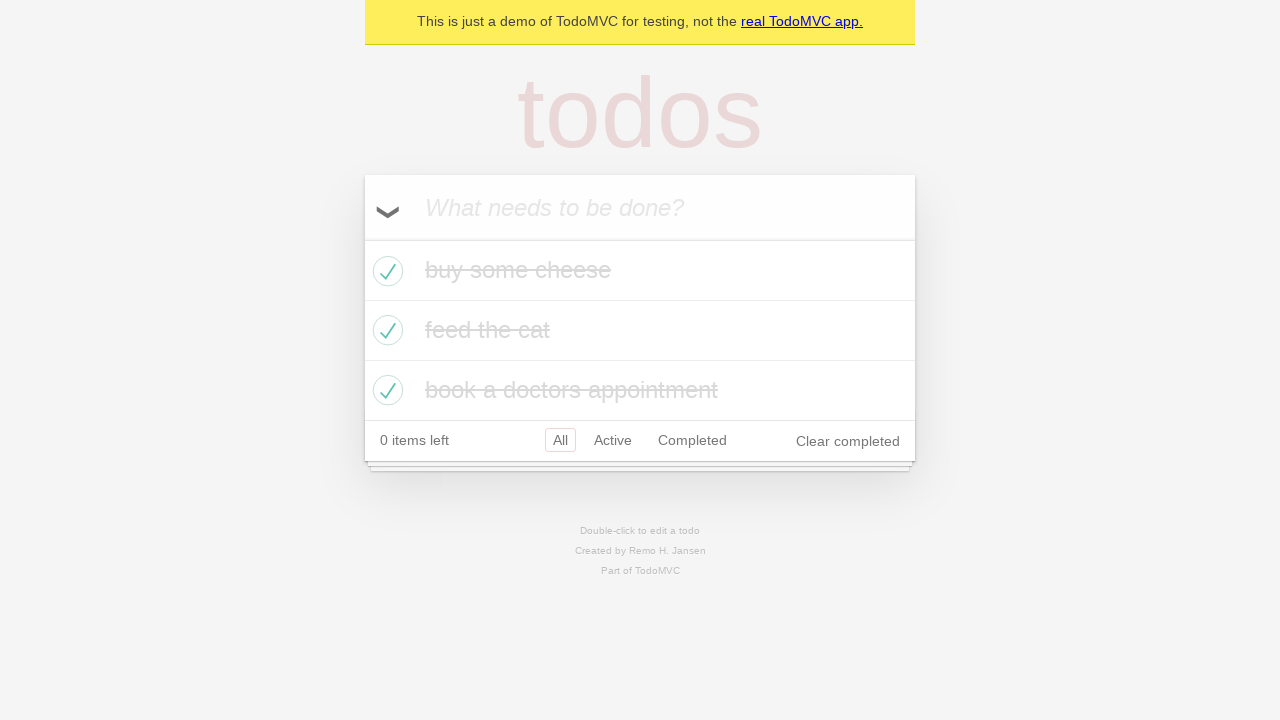